Tests browser navigation methods by navigating to two different URLs, then using back/forward navigation to verify navigation history works correctly

Starting URL: https://demo.nopcommerce.com/

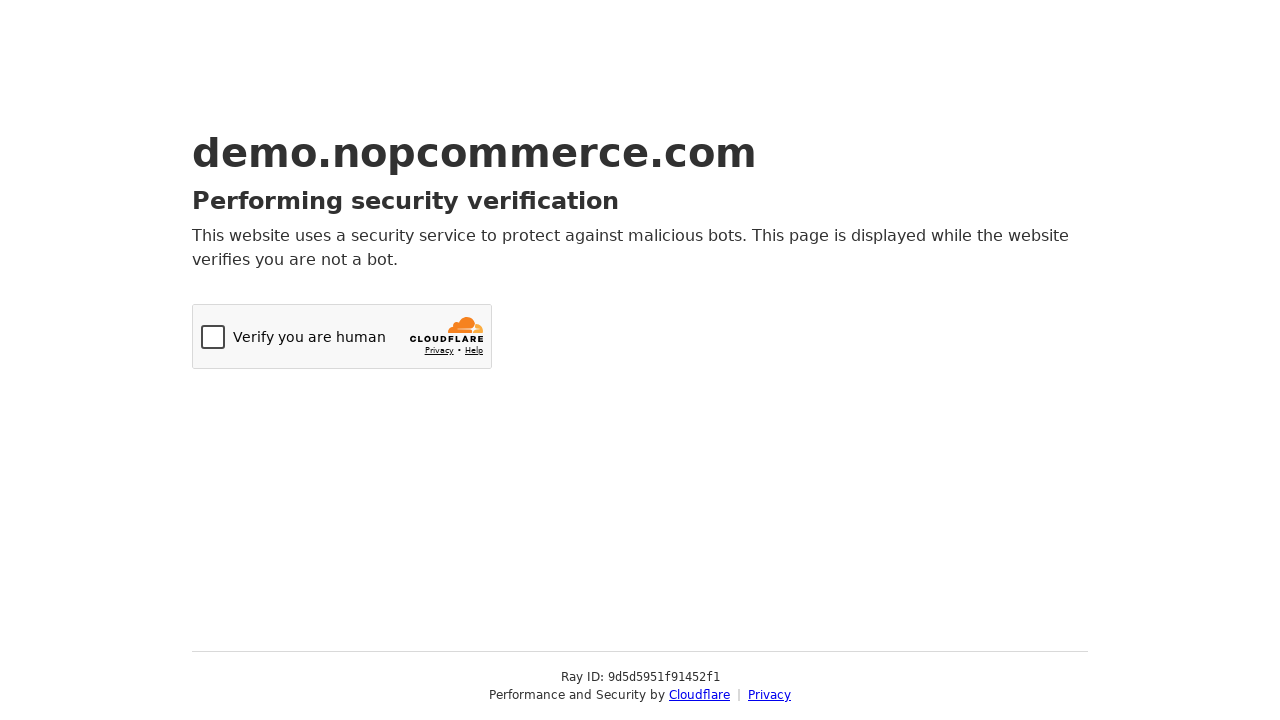

Navigated to OrangeHRM login page
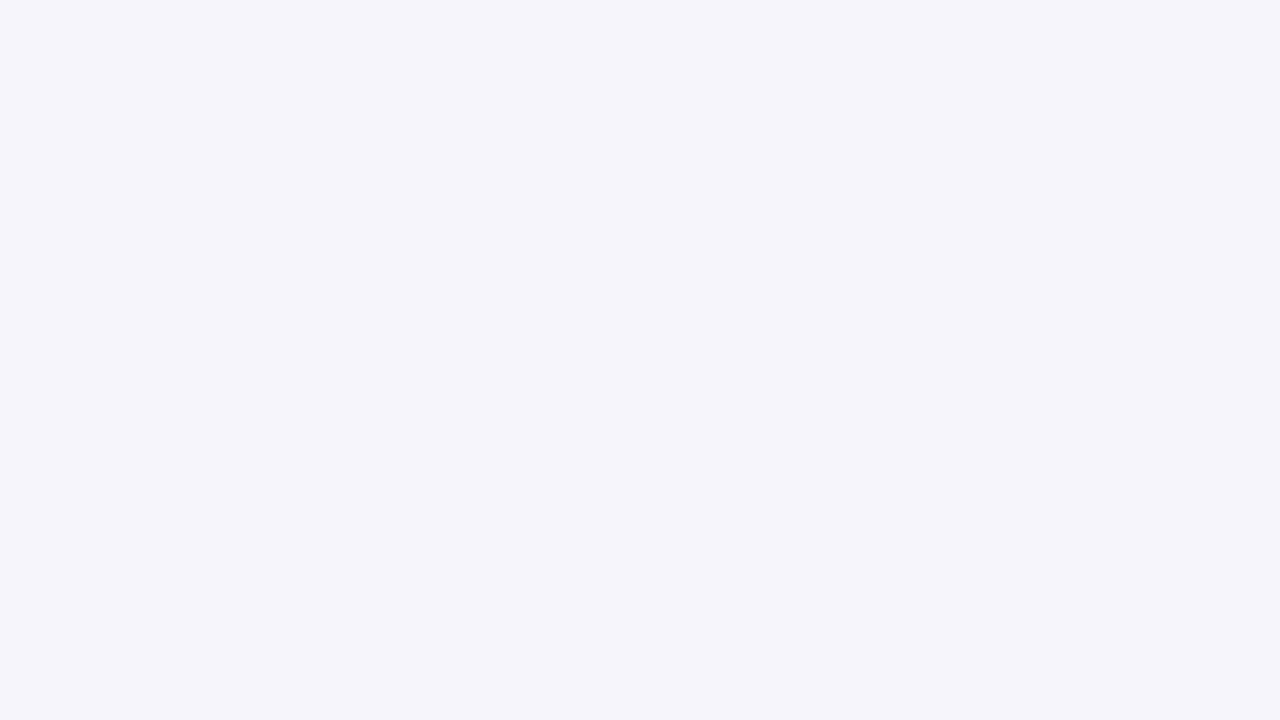

Navigated back to previous page using browser back button
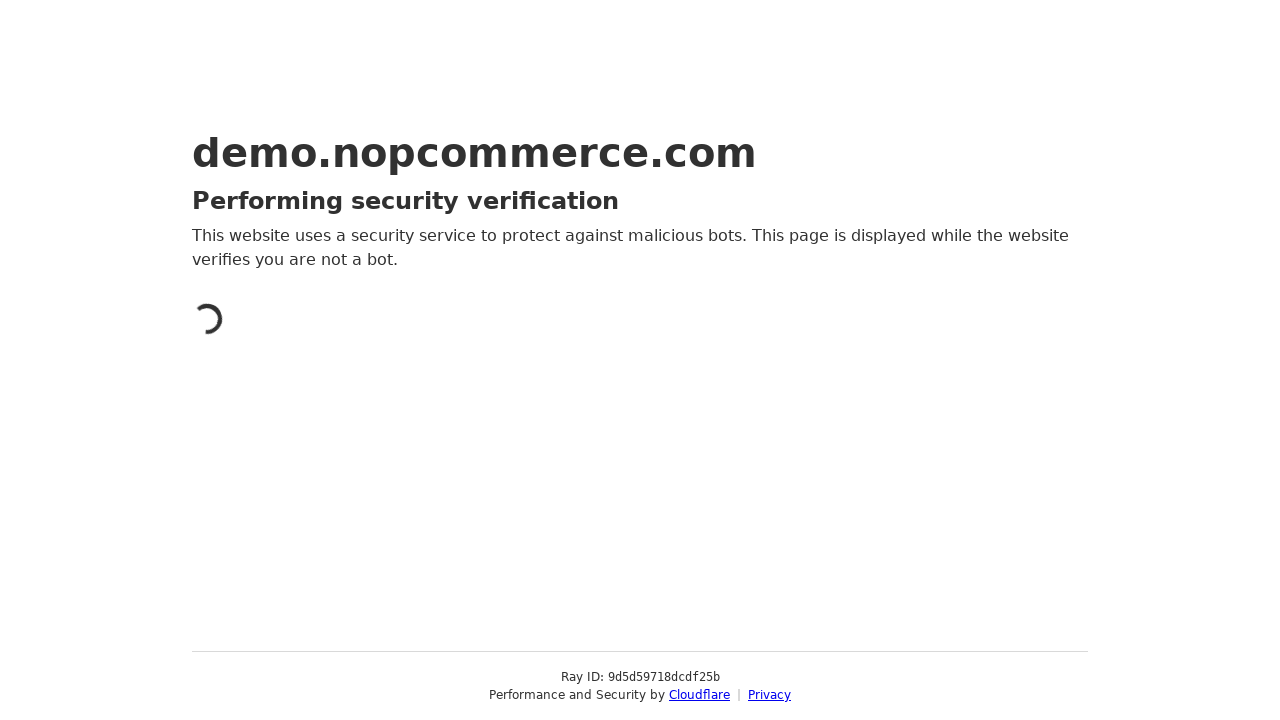

Verified we're back at nopcommerce demo page
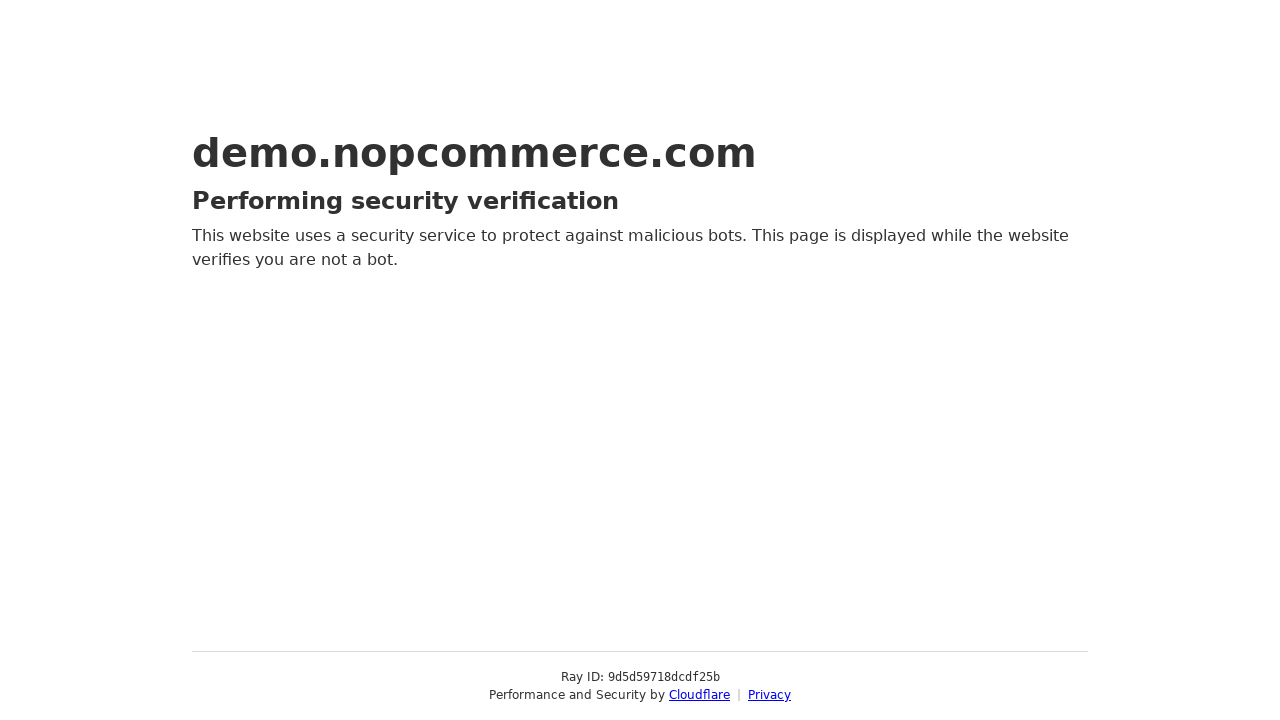

Navigated forward to next page using browser forward button
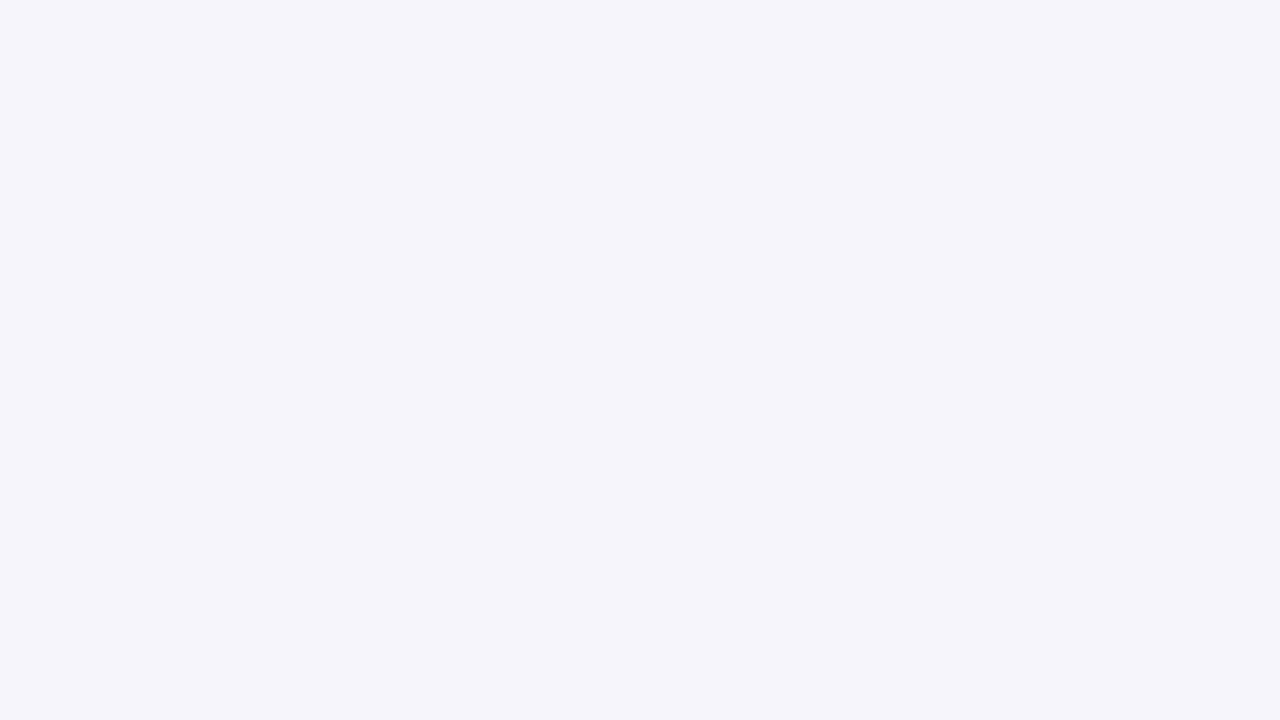

Verified we're at OrangeHRM page again after forward navigation
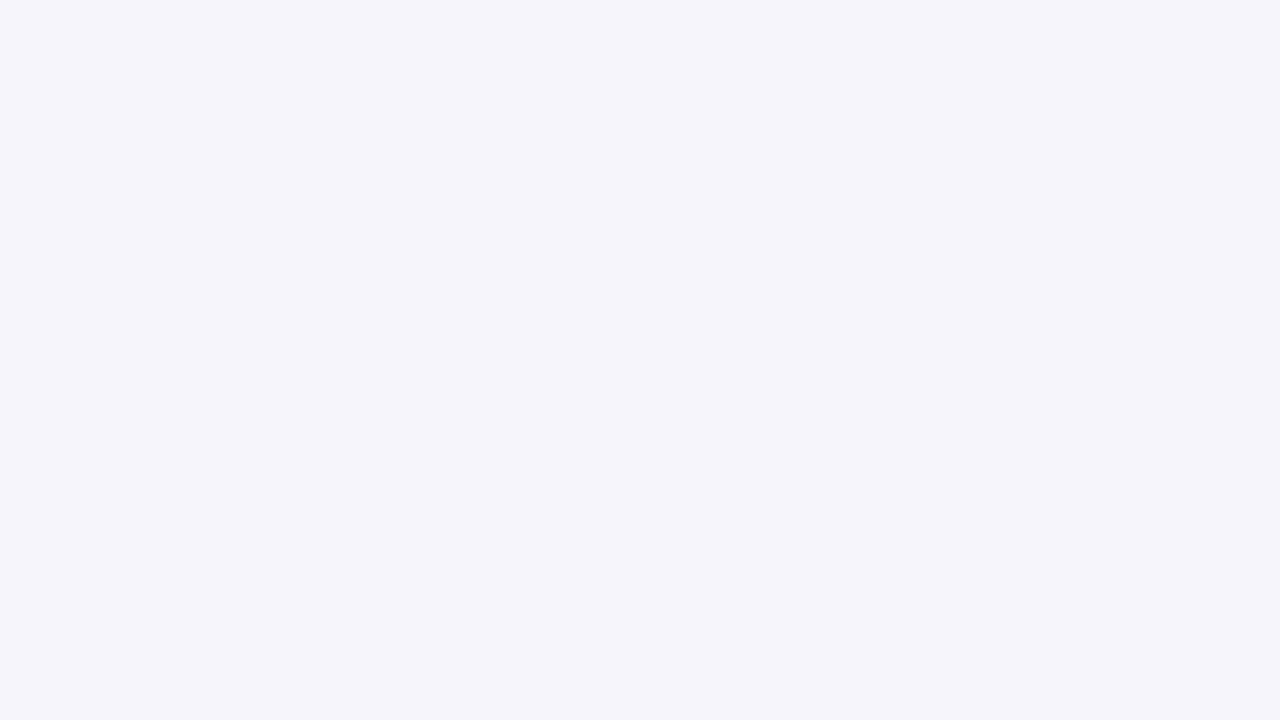

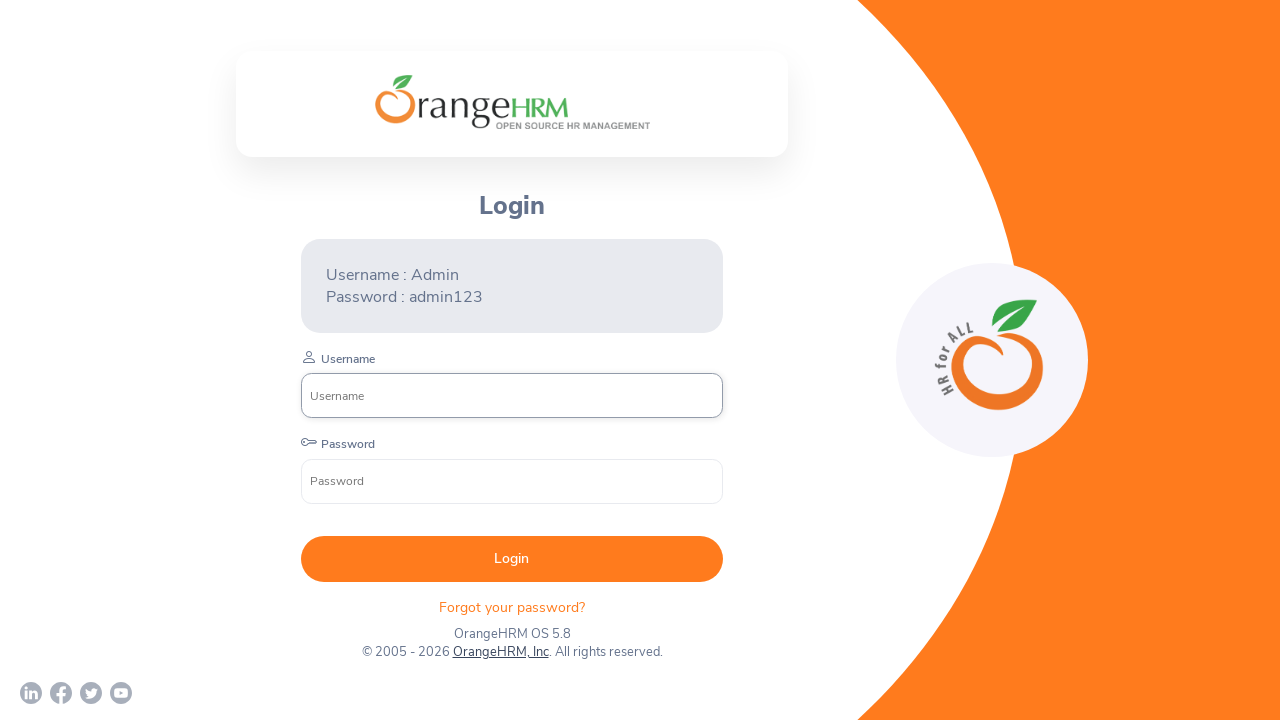